Navigates to example.com and clicks the first anchor link on the page, demonstrating basic ElementHandle usage

Starting URL: https://example.com

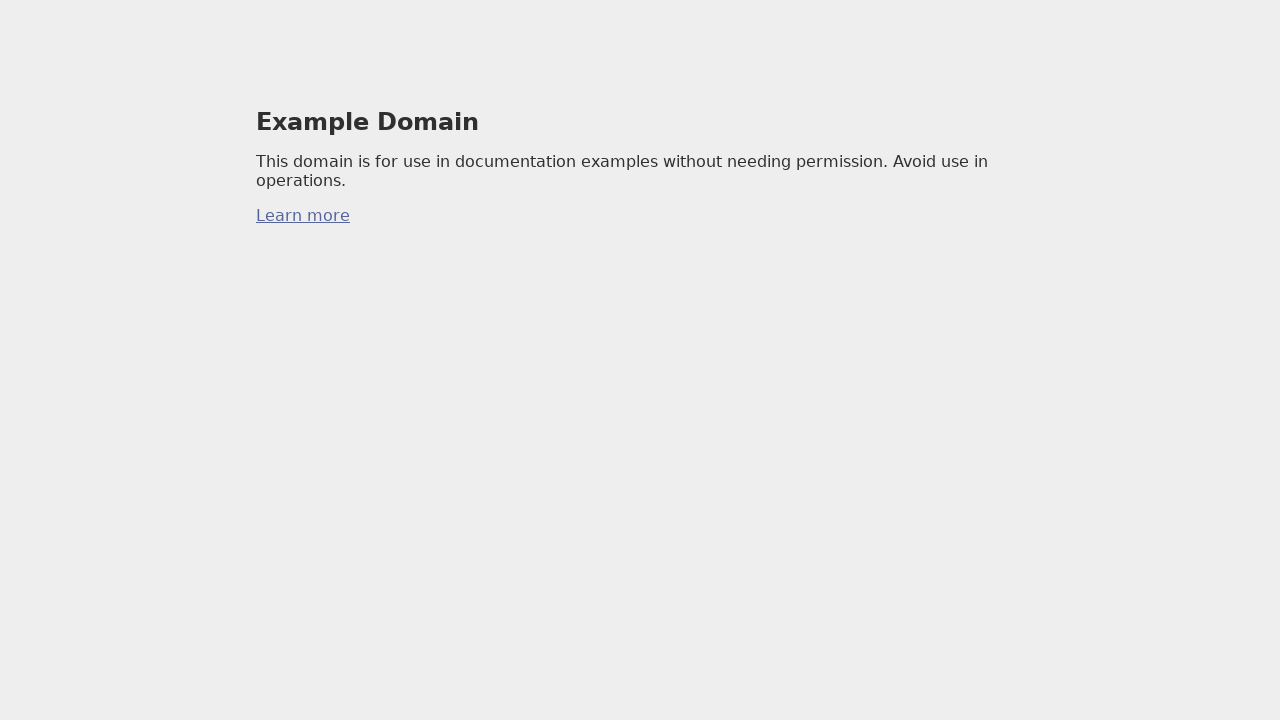

Located the first anchor link element on example.com
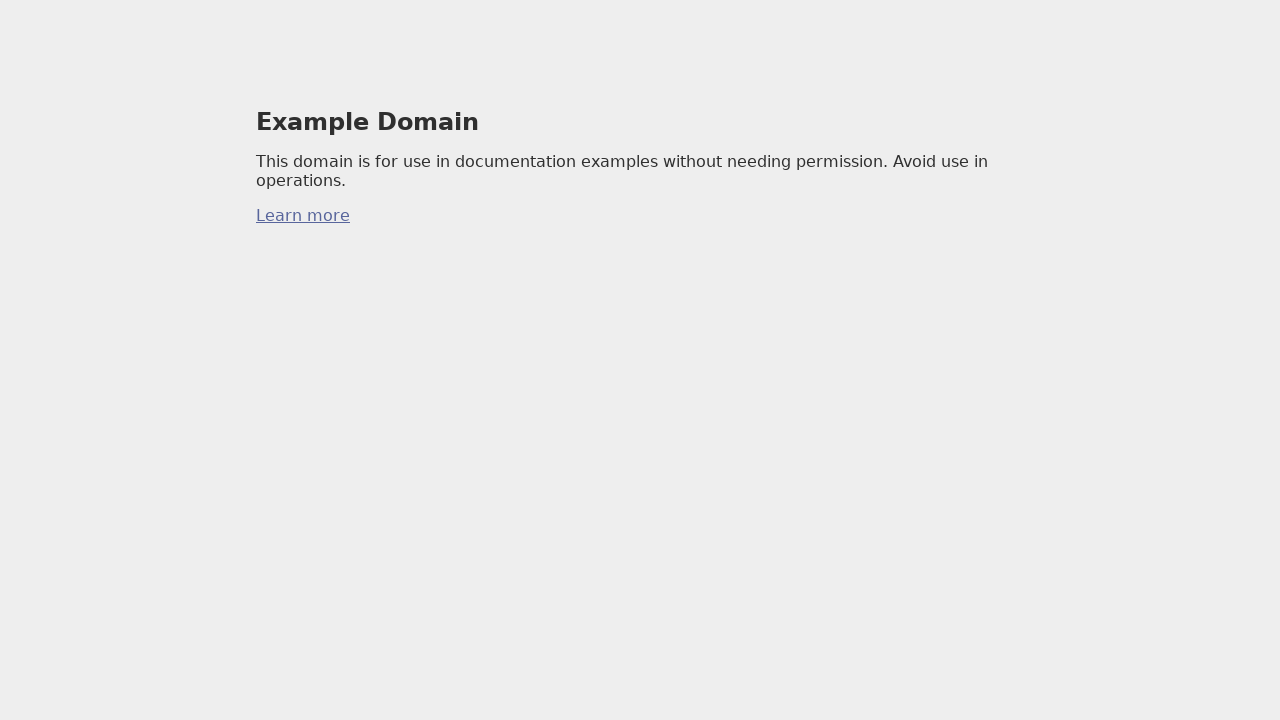

Clicked the first anchor link on the page
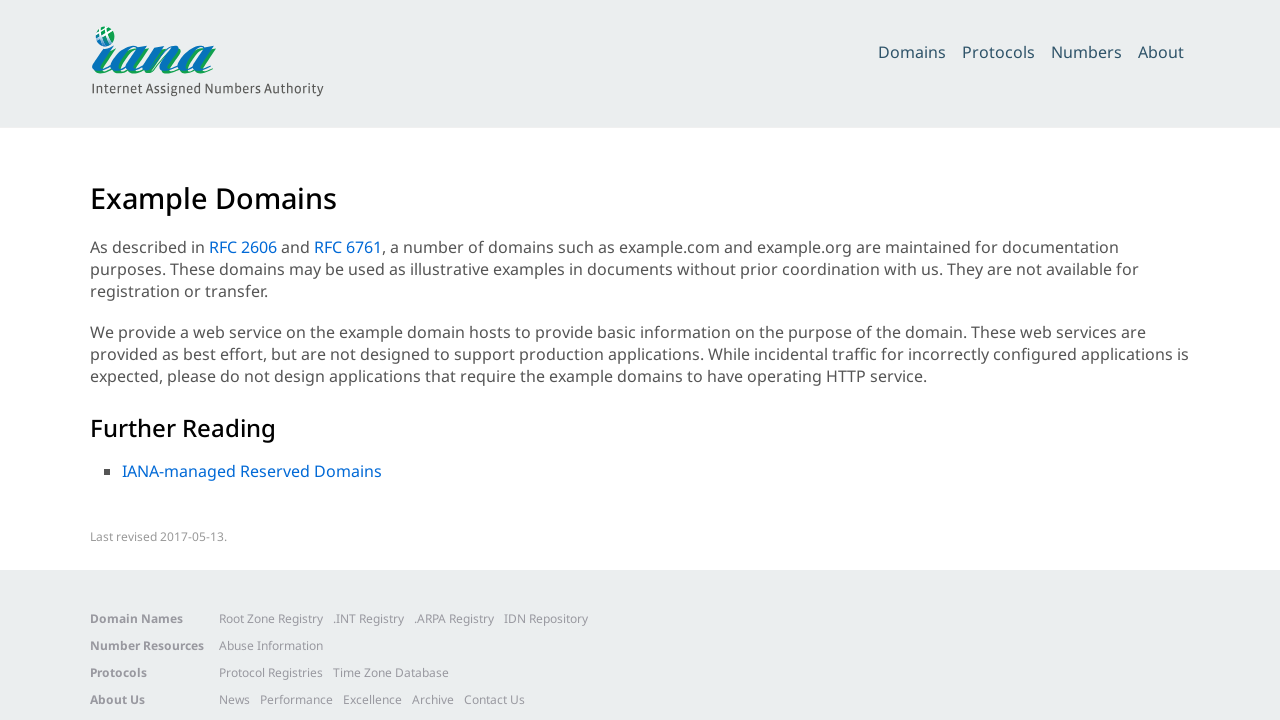

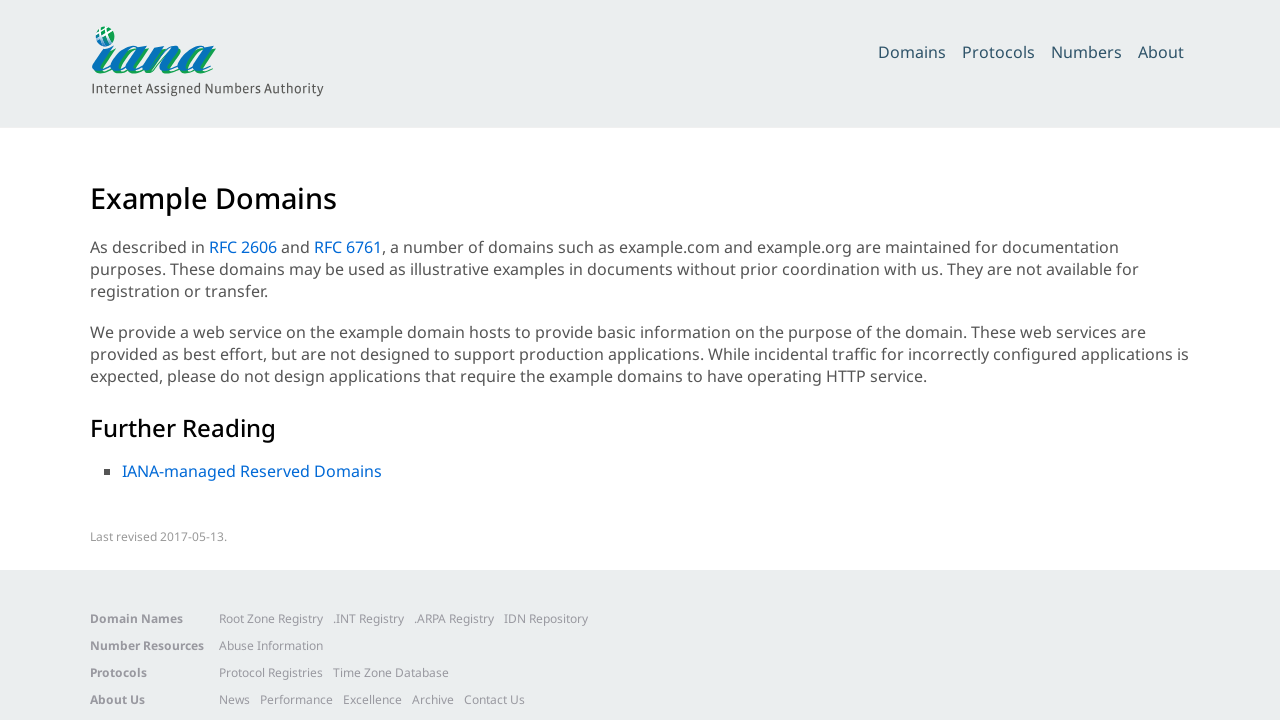